Tests window handling by clicking a Help link that opens a new window, switching to the new window, closing it, then switching back to the main window and clicking the Help link again.

Starting URL: https://accounts.google.com/signup

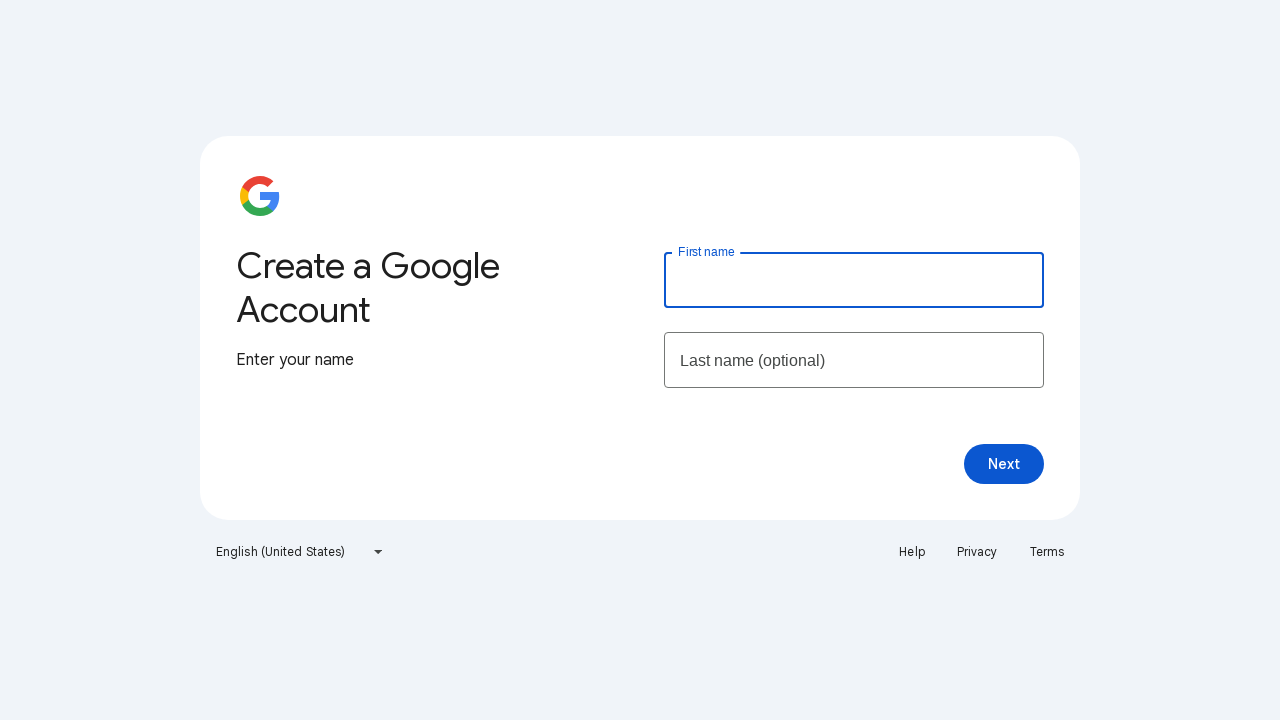

Clicked Help link to open new window at (912, 552) on text=Help
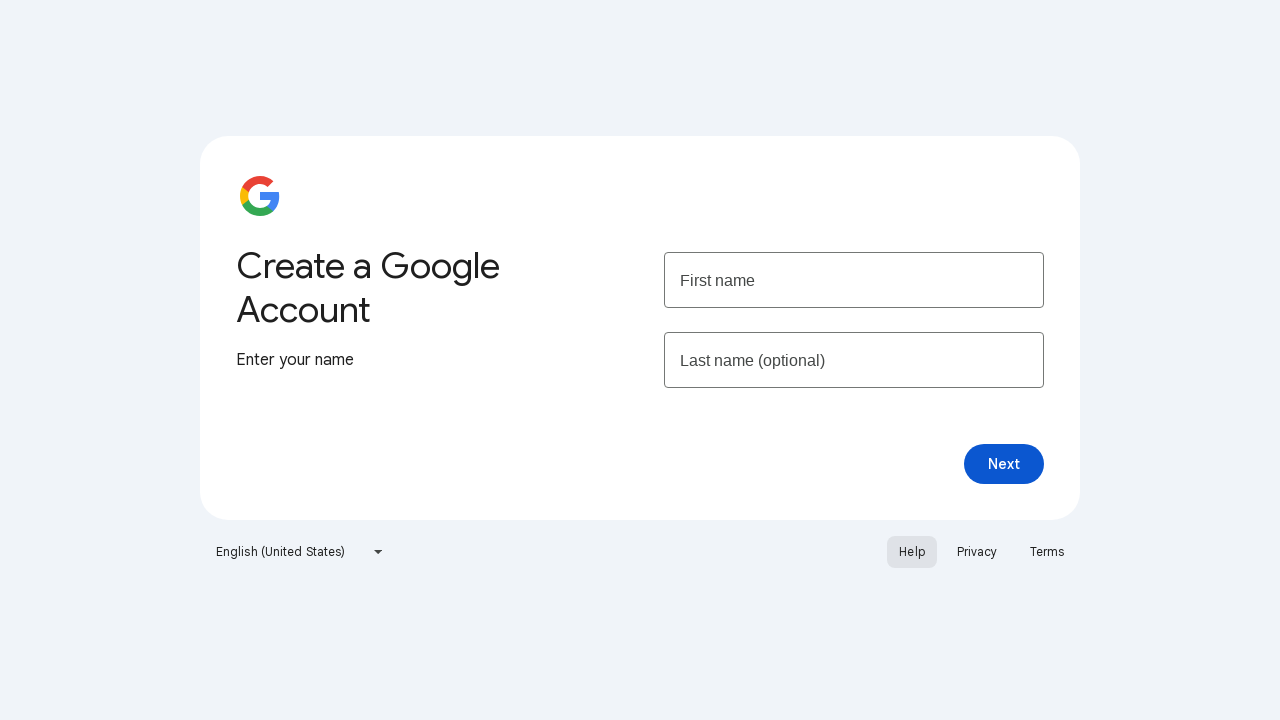

Captured new window/tab opened by Help link
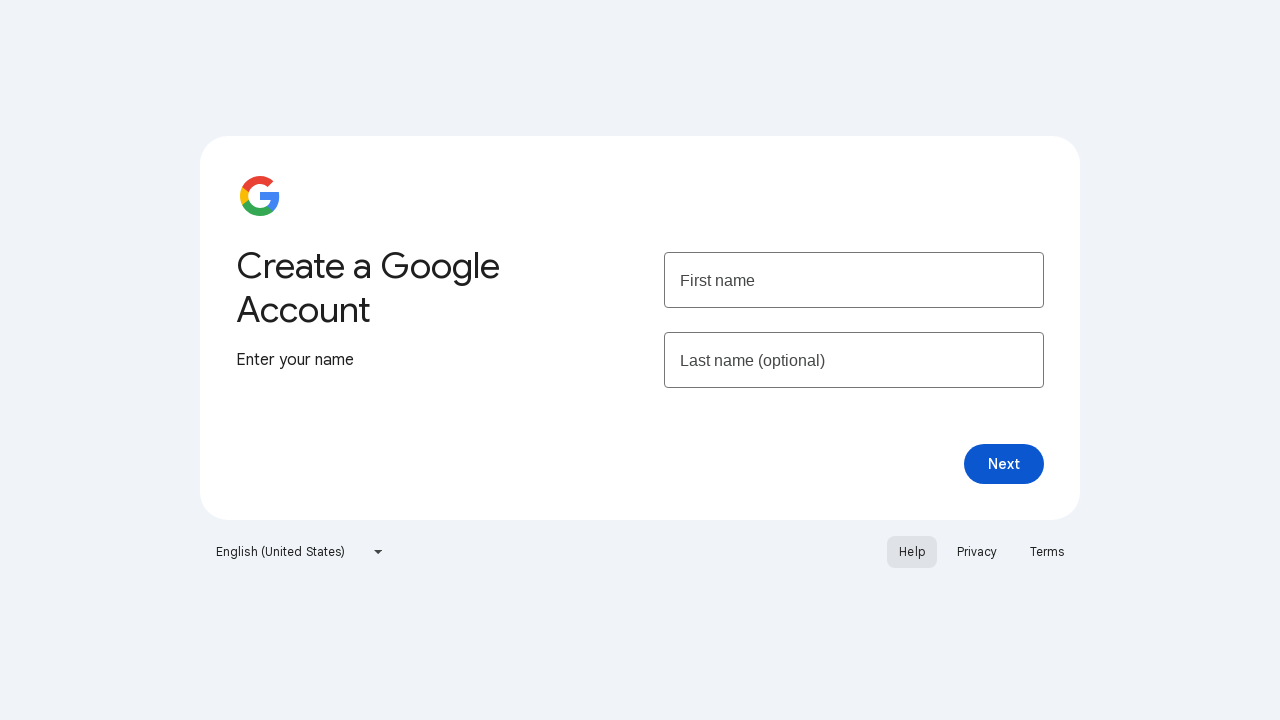

New window/tab finished loading
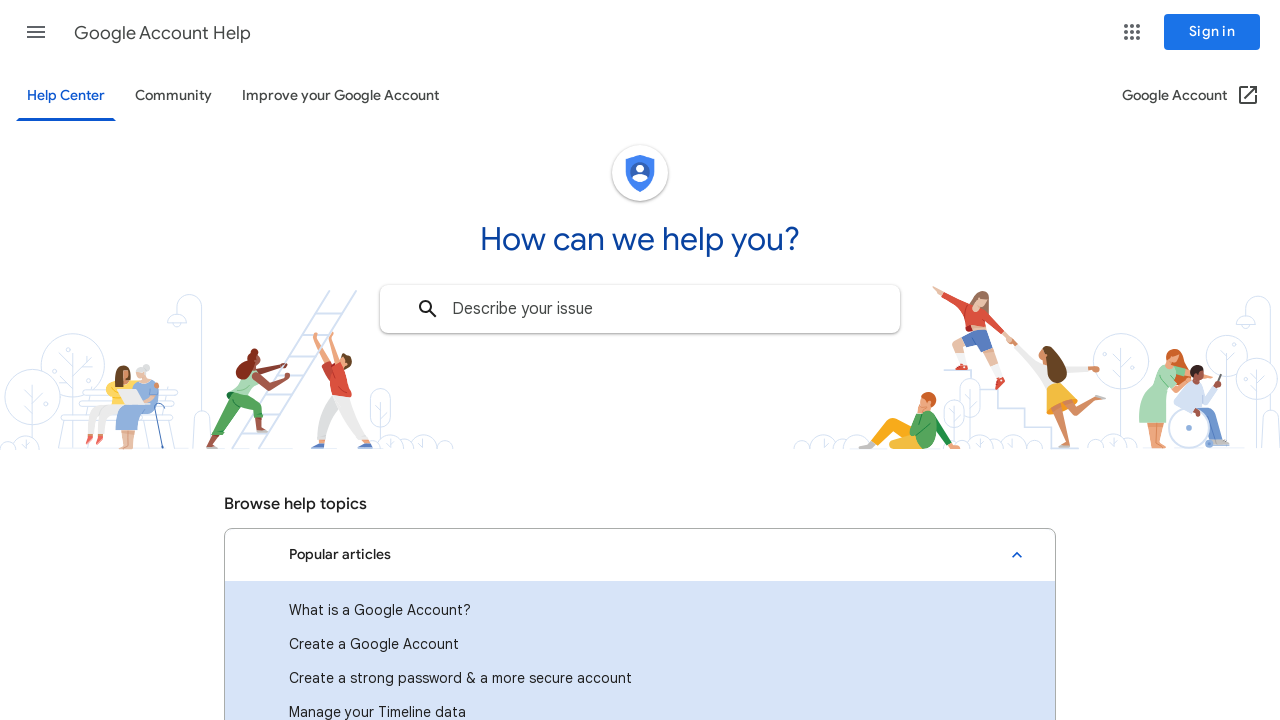

Closed the Help window/tab
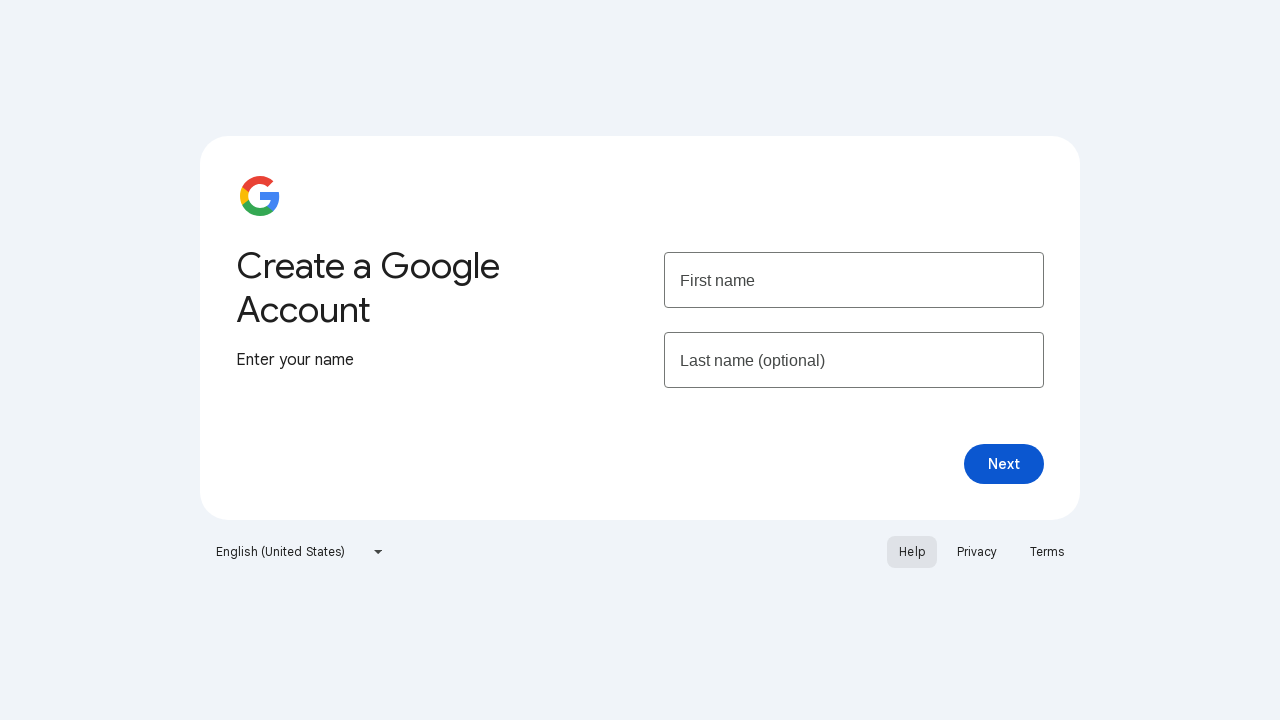

Clicked Help link again on main window at (912, 552) on text=Help
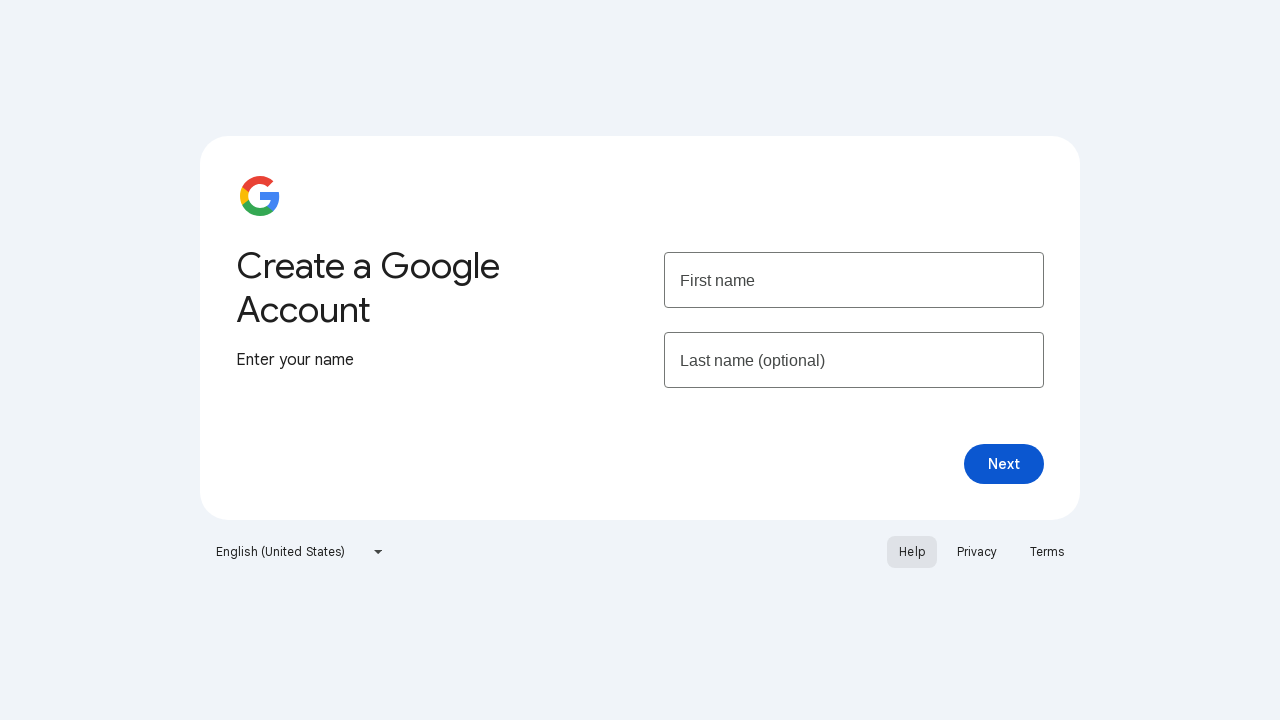

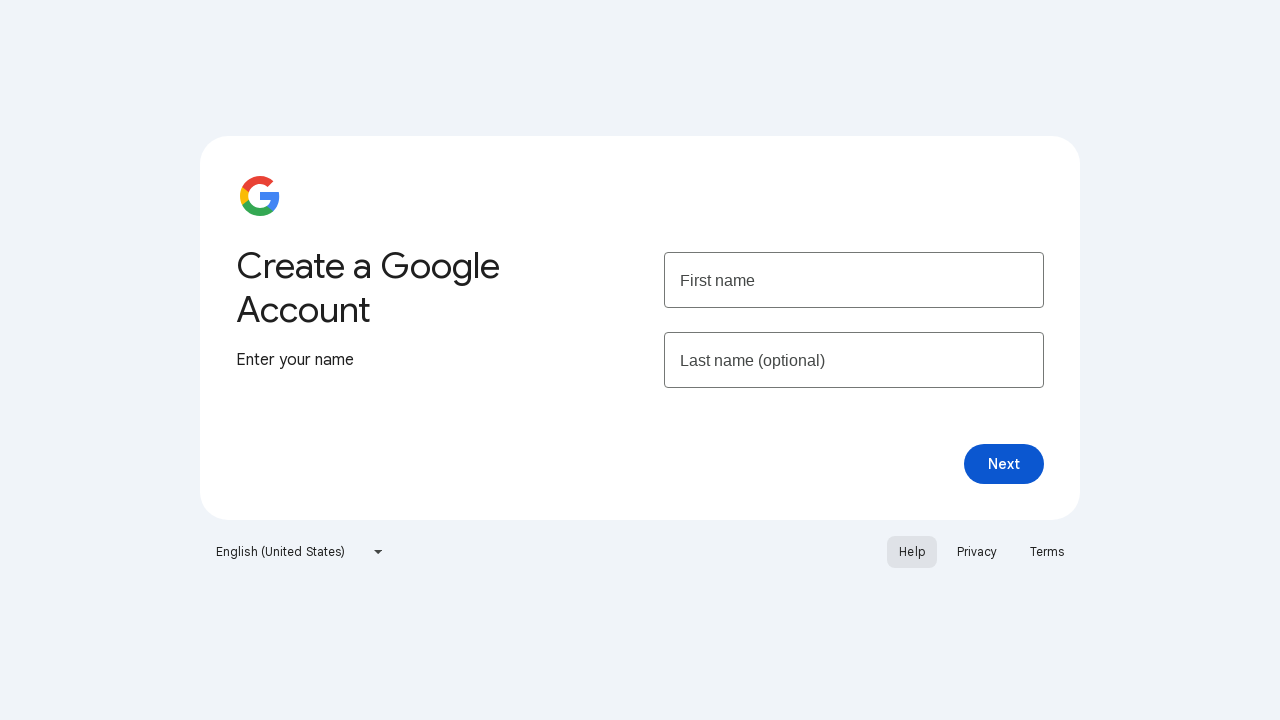